Tests a practice form by checking a checkbox, selecting radio button and dropdown options, filling password, submitting the form, then navigating to shop and adding a product to cart

Starting URL: https://rahulshettyacademy.com/angularpractice/

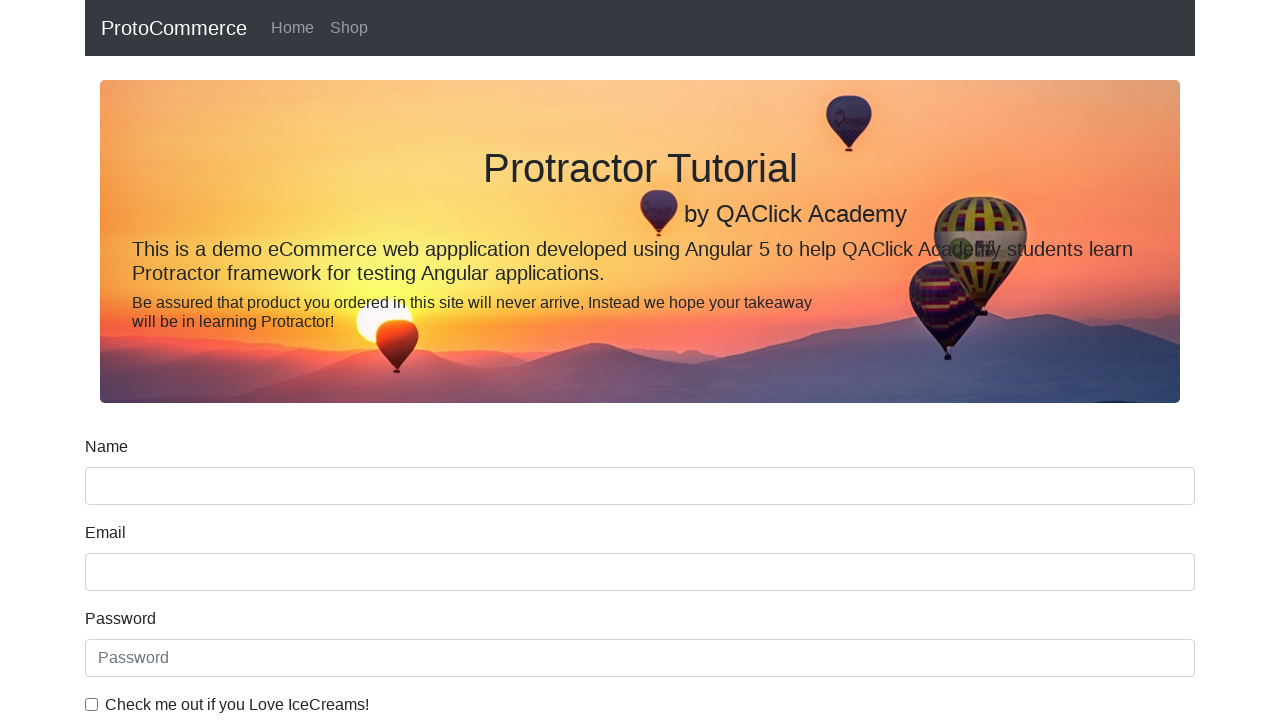

Checked the ice cream checkbox at (92, 704) on internal:label="Check me out if you Love IceCreams!"i
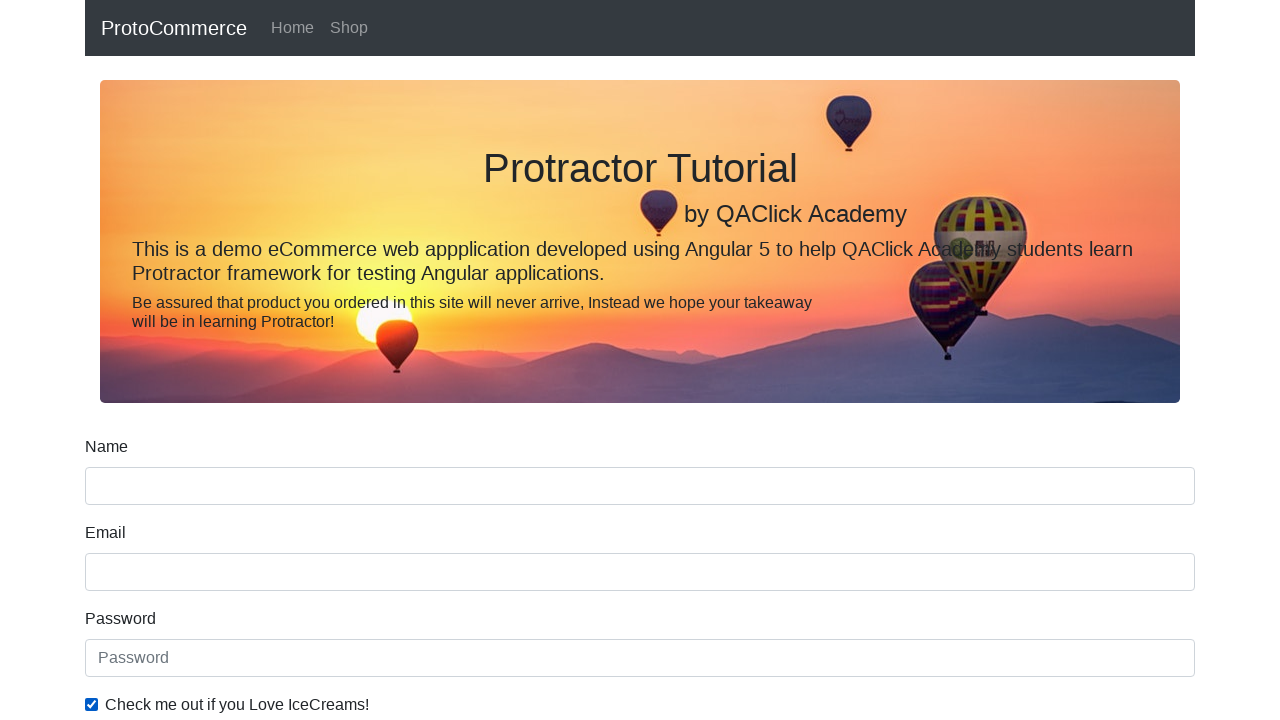

Selected 'Employed' radio button at (326, 360) on internal:label="Employed"i
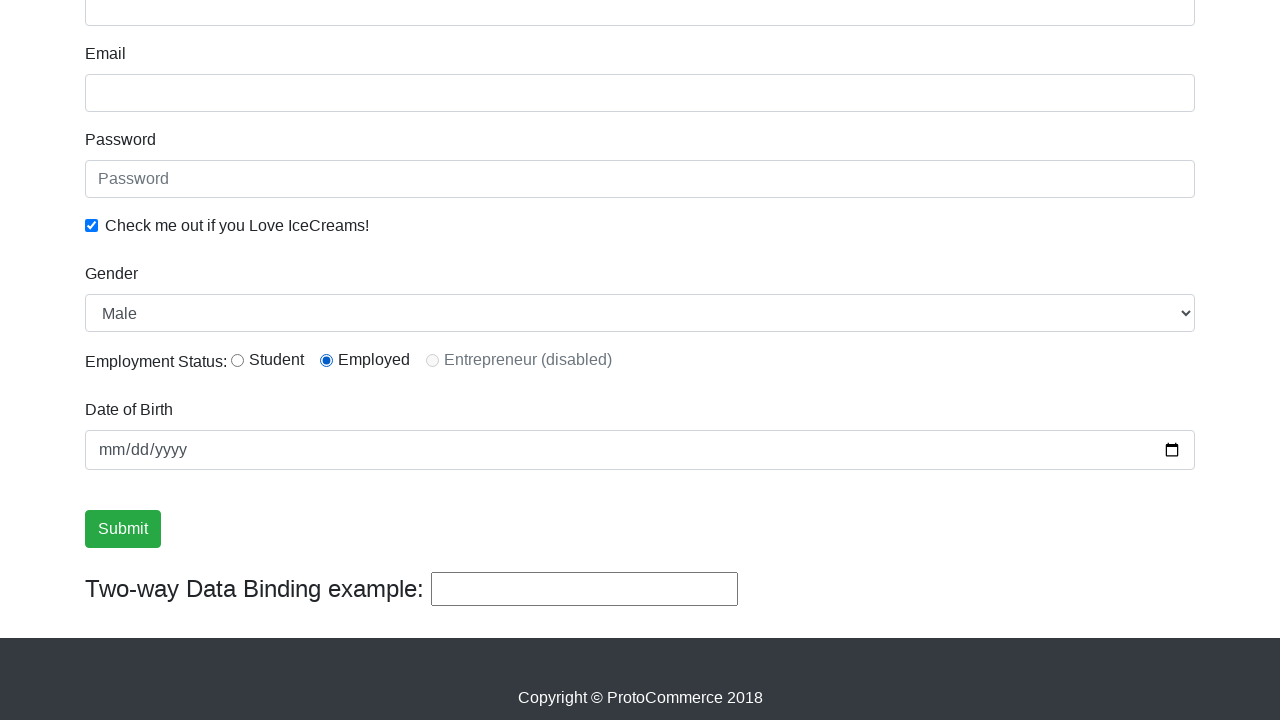

Selected 'Female' from Gender dropdown on internal:label="Gender"i
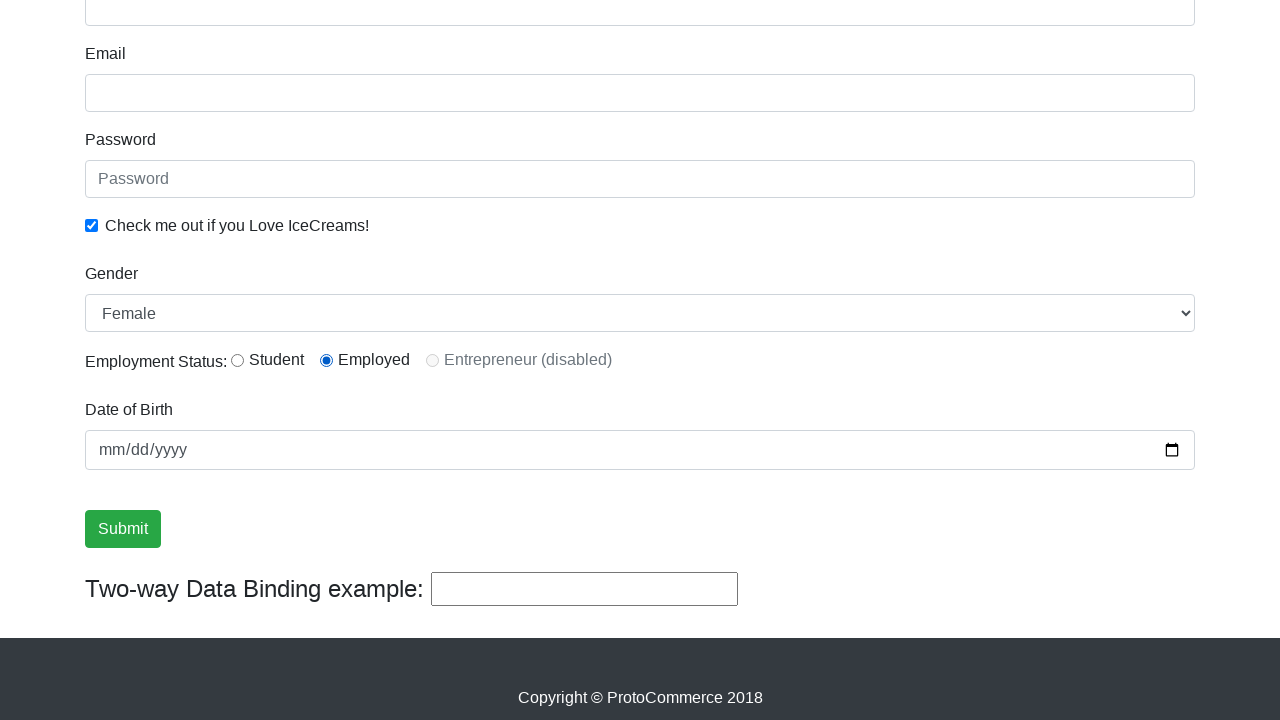

Filled password field with 'abc123' on internal:attr=[placeholder="Password"i]
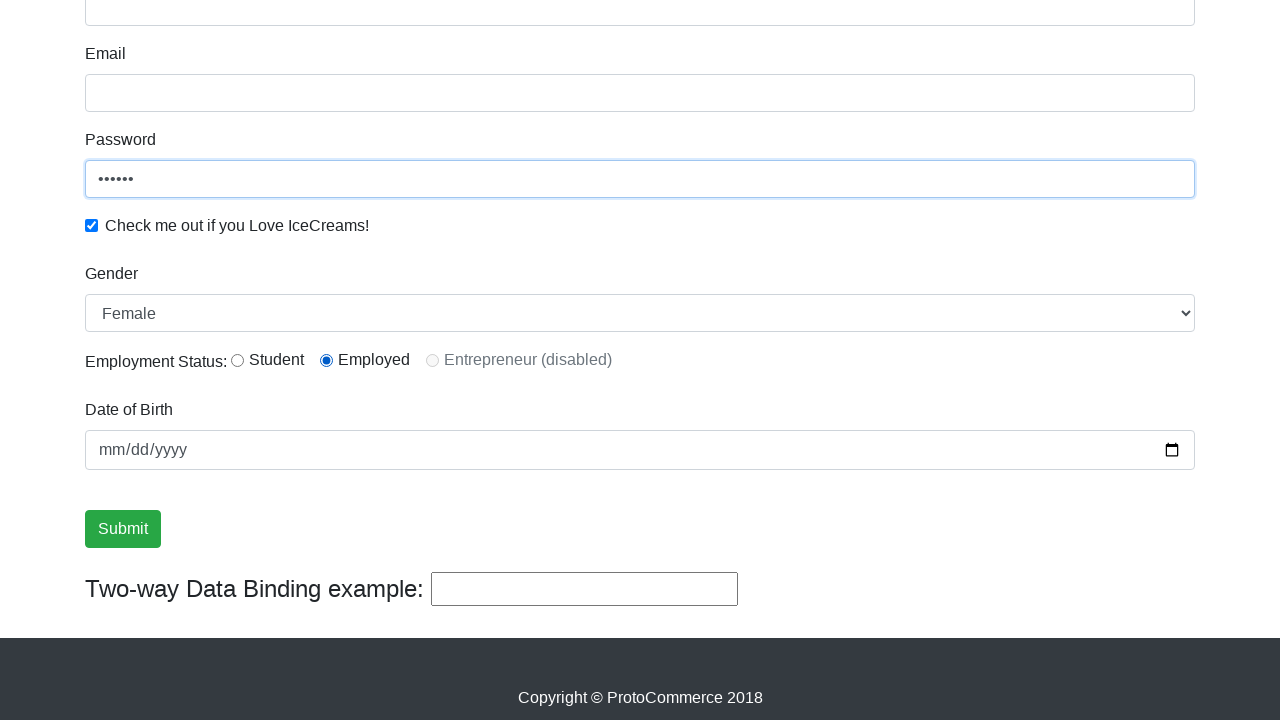

Clicked Submit button to submit the form at (123, 529) on internal:role=button[name="Submit"i]
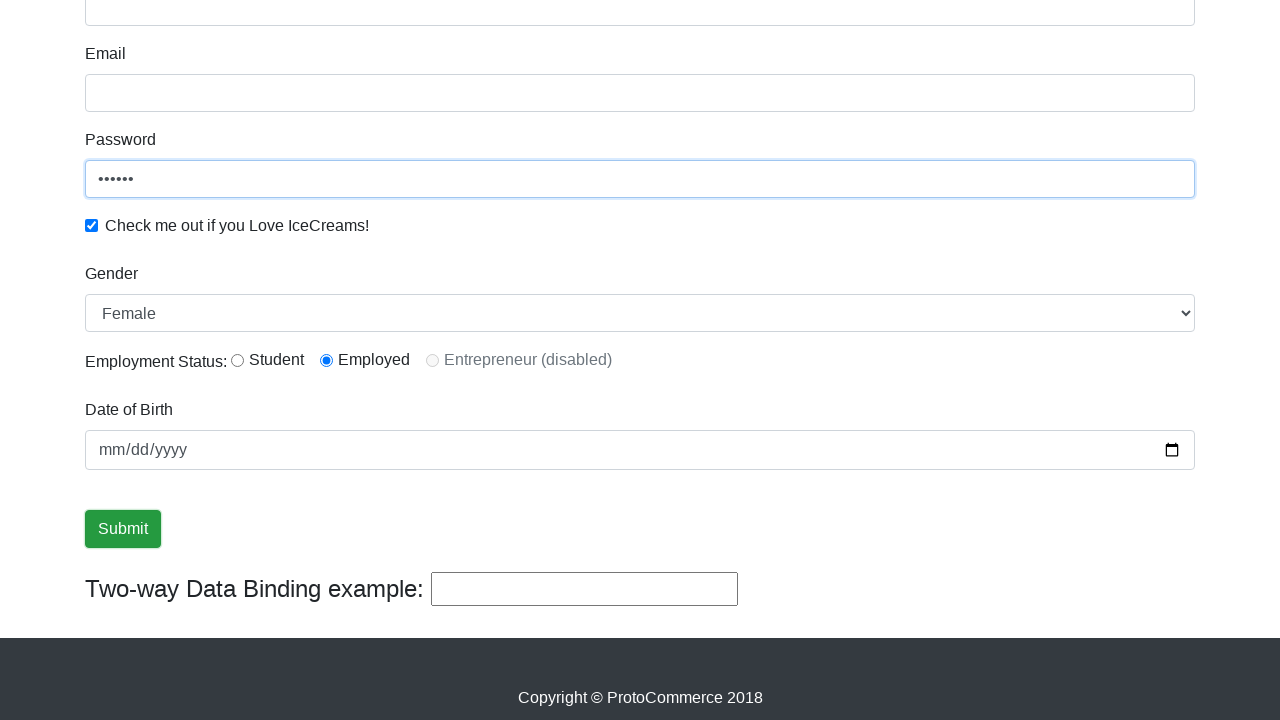

Verified success message is visible after form submission
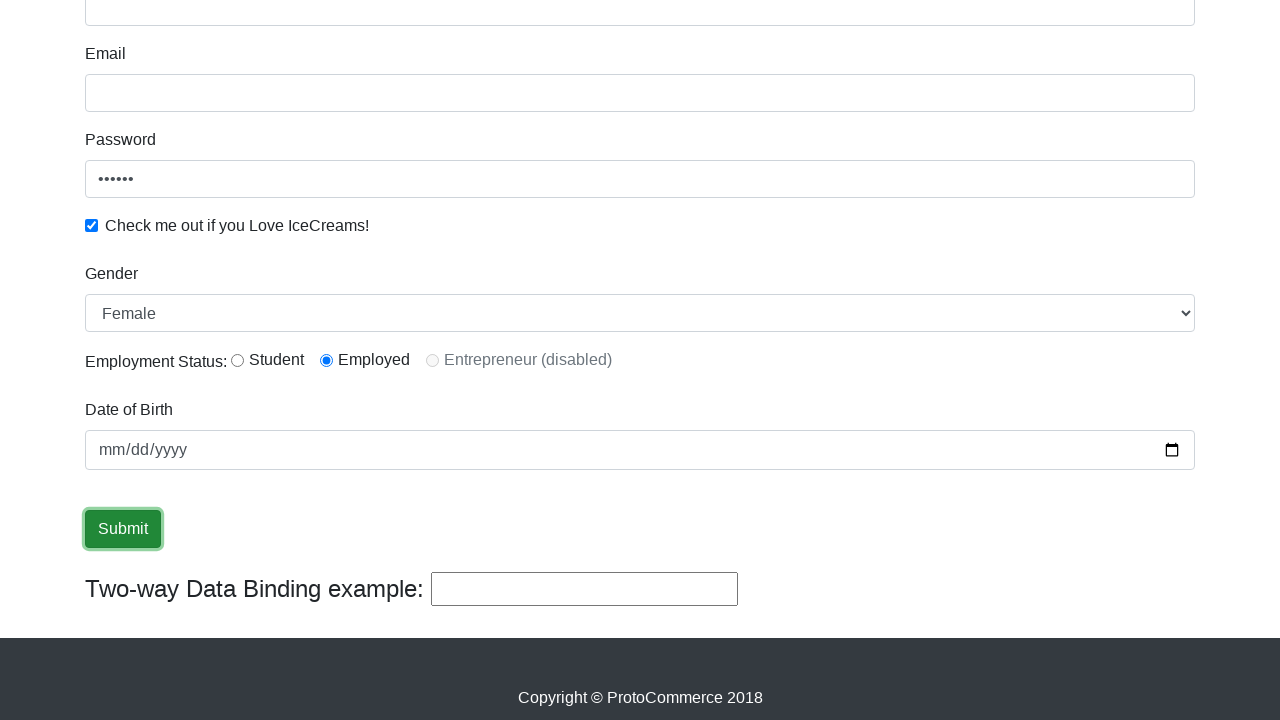

Clicked Shop link to navigate to shop page at (349, 28) on internal:role=link[name="Shop"i]
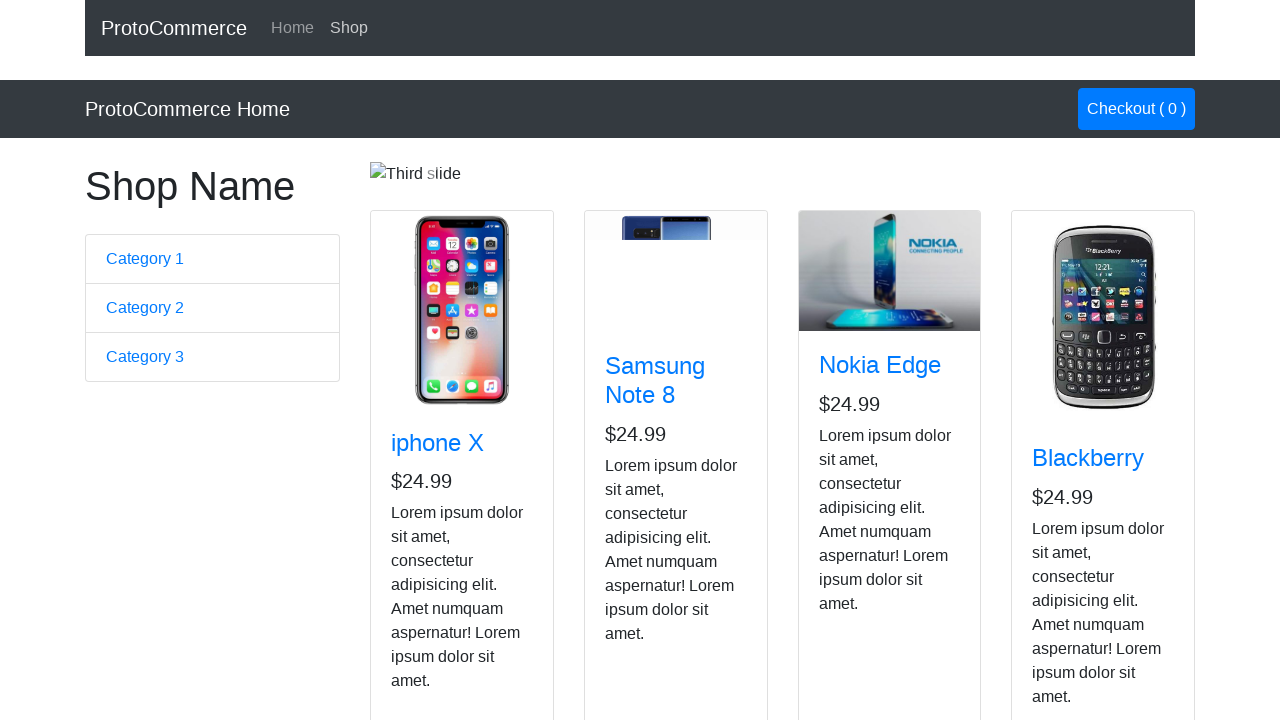

Added Nokia Edge product to cart at (854, 528) on app-card >> internal:has-text="Nokia Edge"i >> internal:role=button
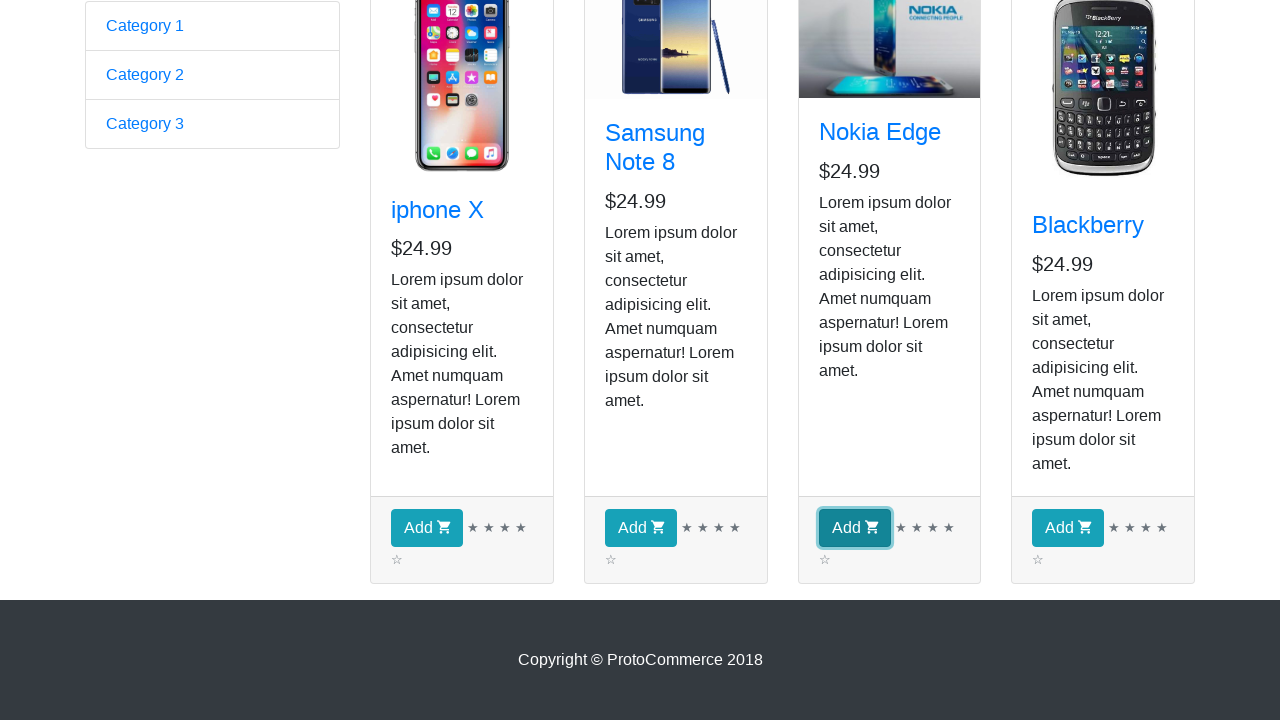

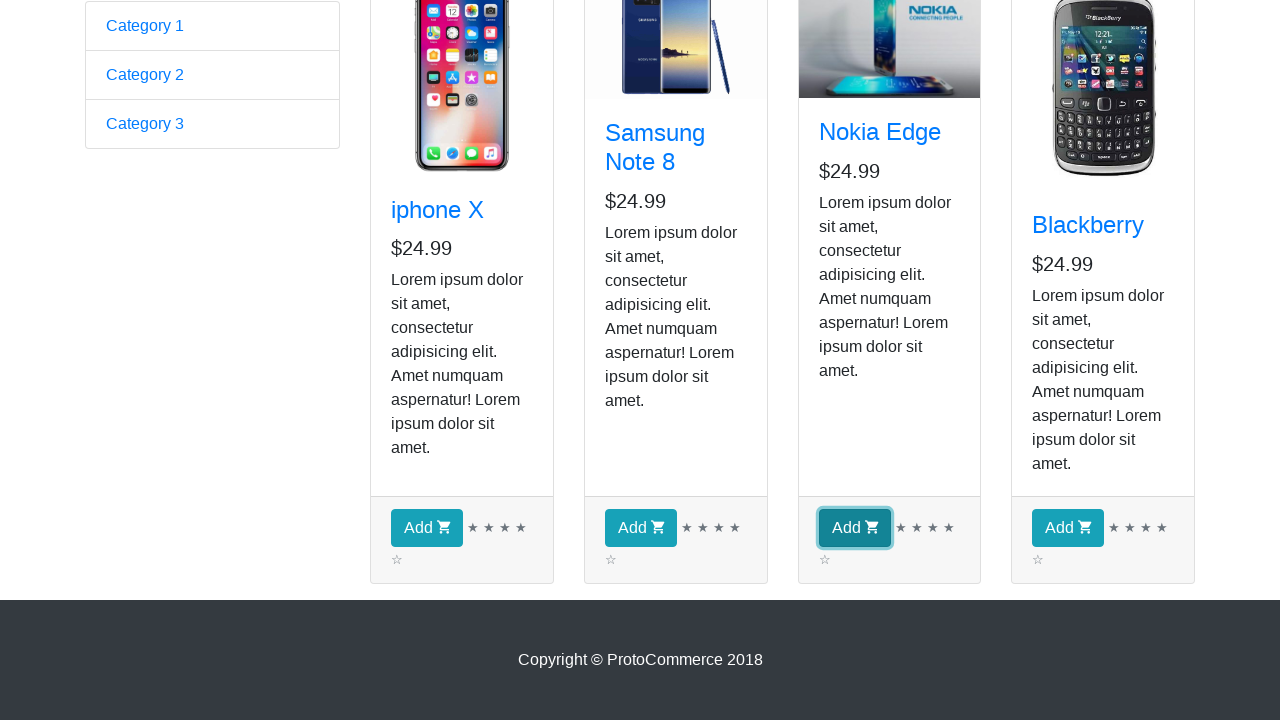